Tests window handling functionality by opening multiple new tabs and windows, then iterating through them

Starting URL: https://demoqa.com/browser-windows

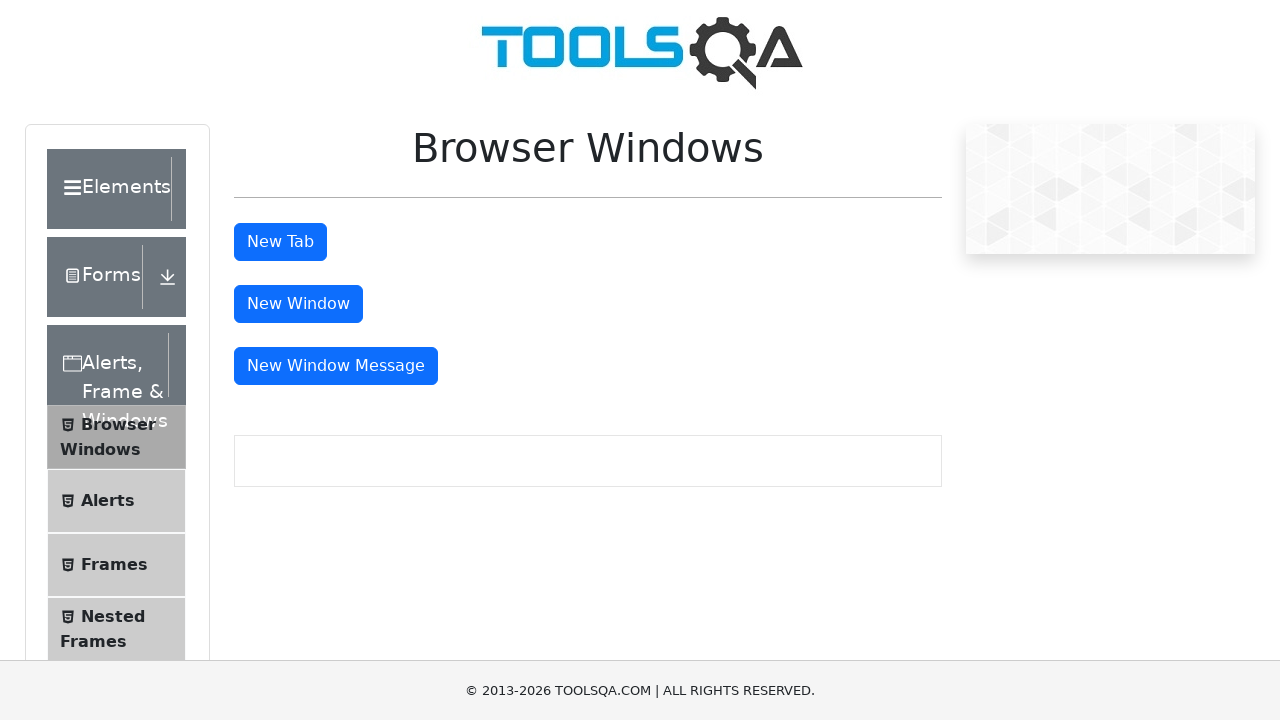

Clicked 'New Tab' button to open a new tab at (280, 242) on #tabButton
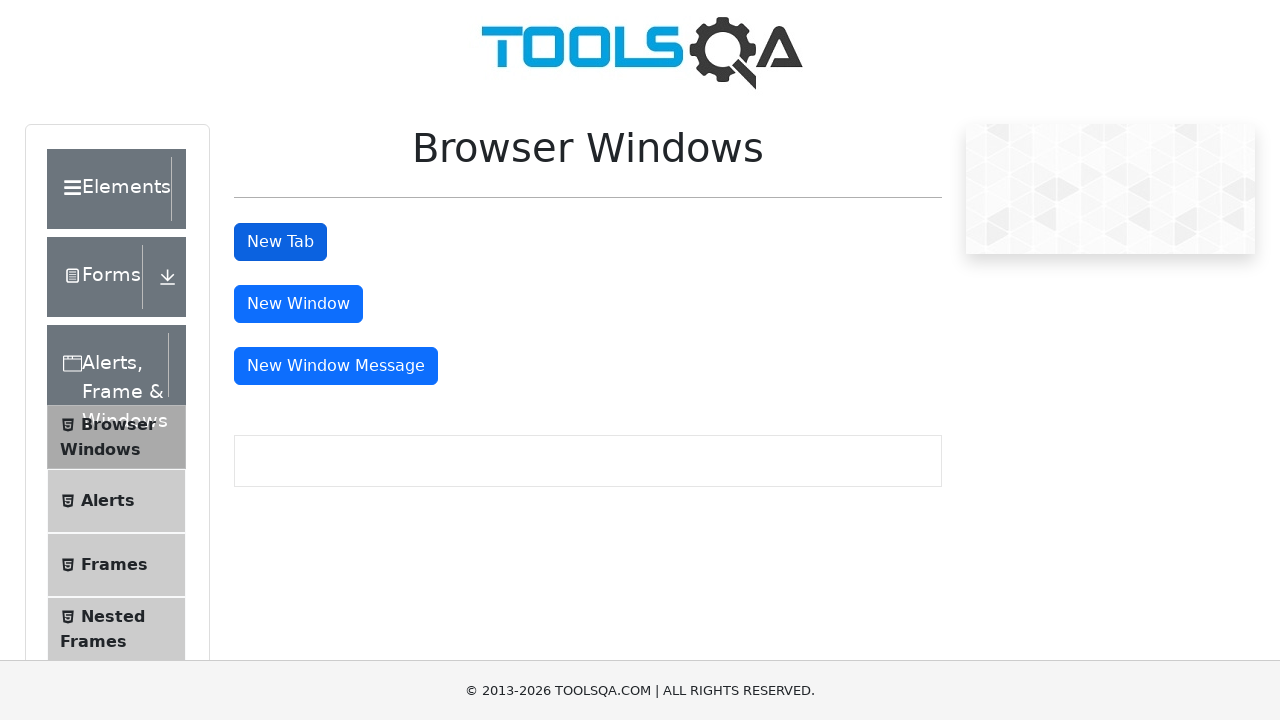

Clicked 'New Window' button to open a new window at (298, 304) on #windowButton
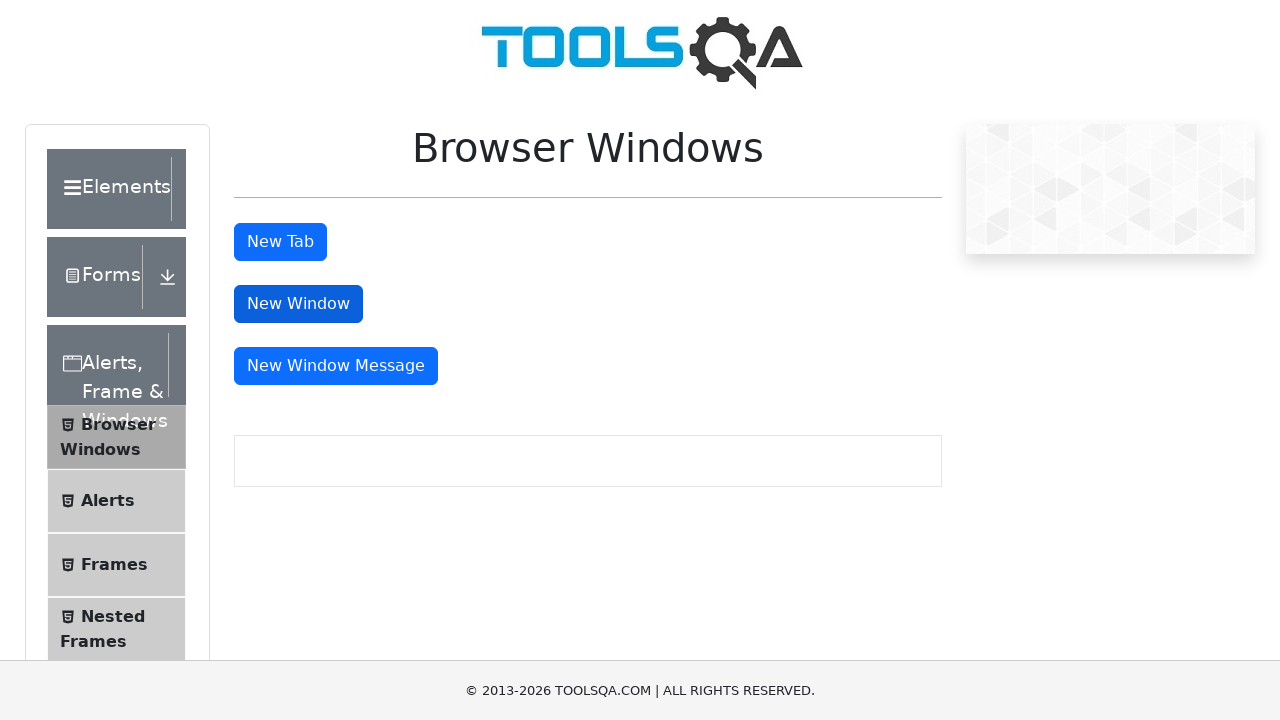

Clicked 'New Window Message' button to open another window at (336, 366) on #messageWindowButton
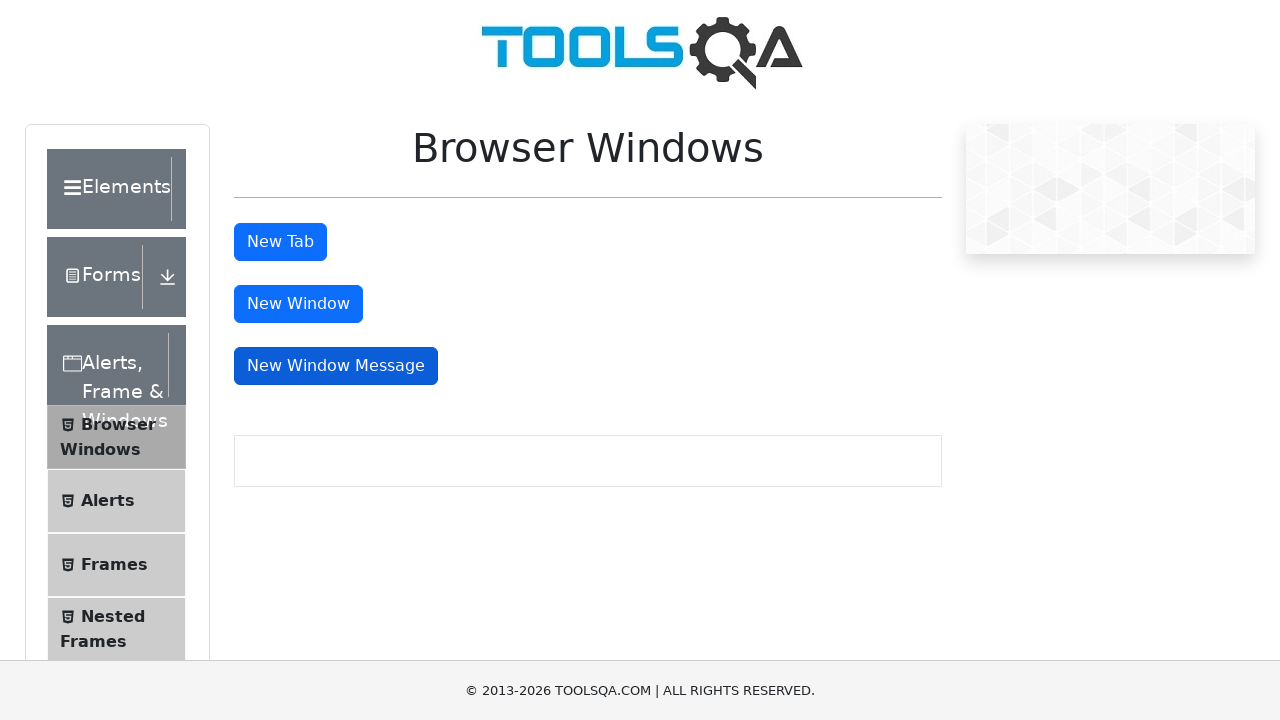

Retrieved all window/tab contexts - total count: 4
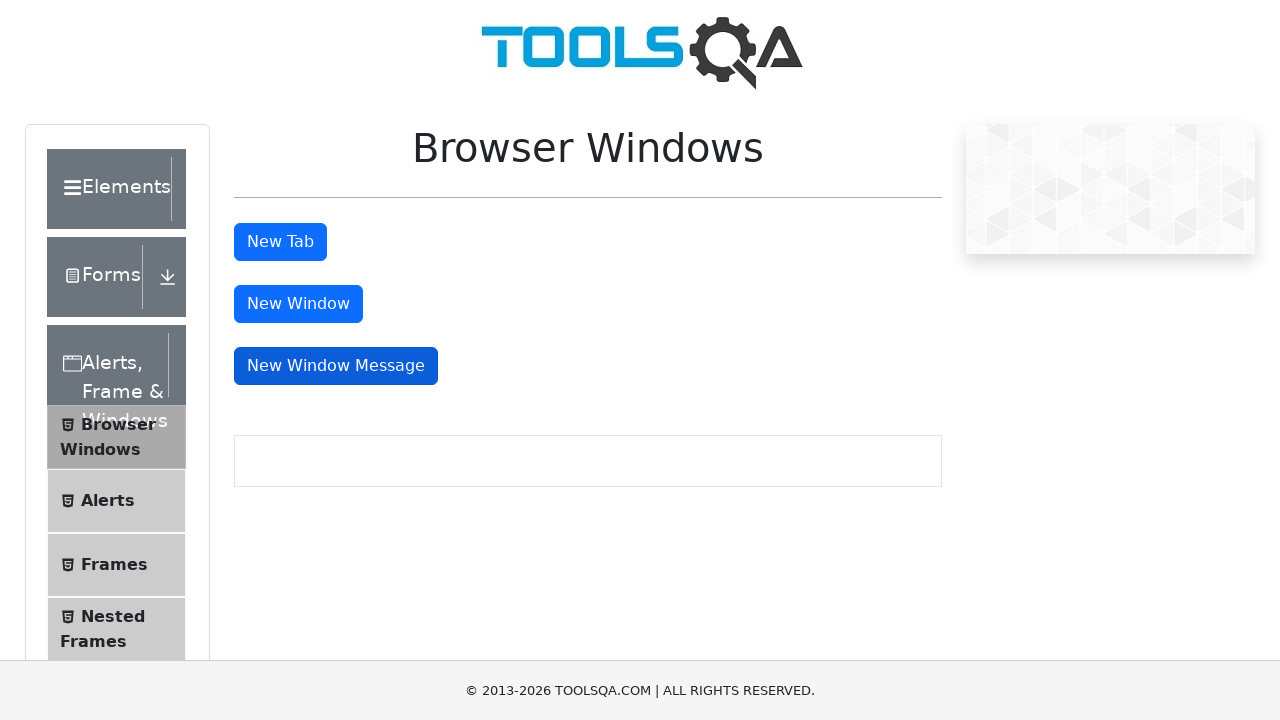

Accessed window/tab with title: demosite
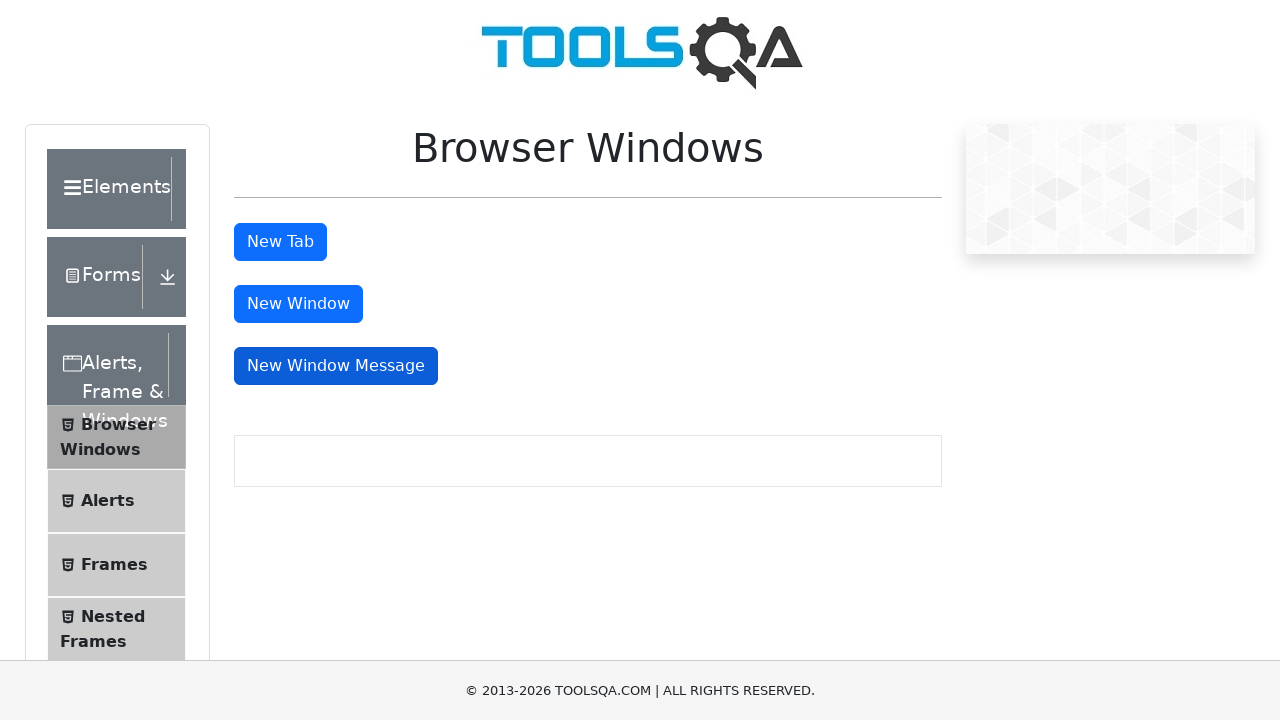

Accessed window/tab with title: 
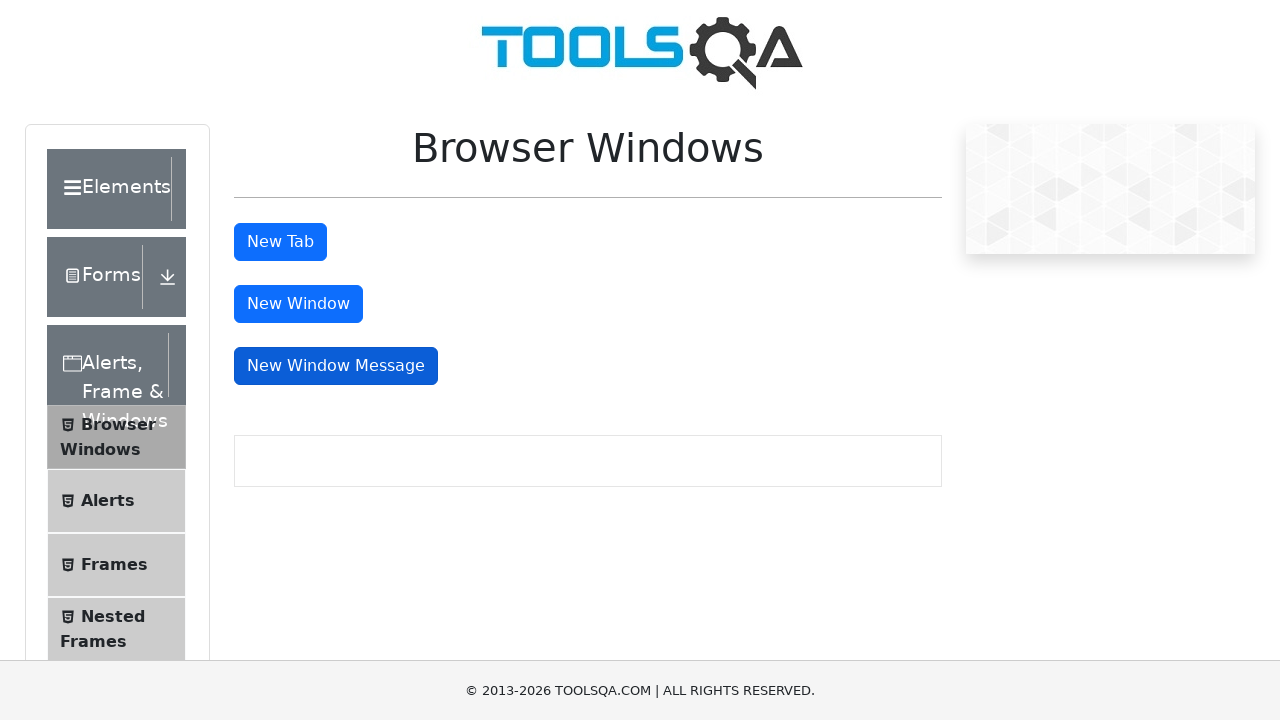

Accessed window/tab with title: 
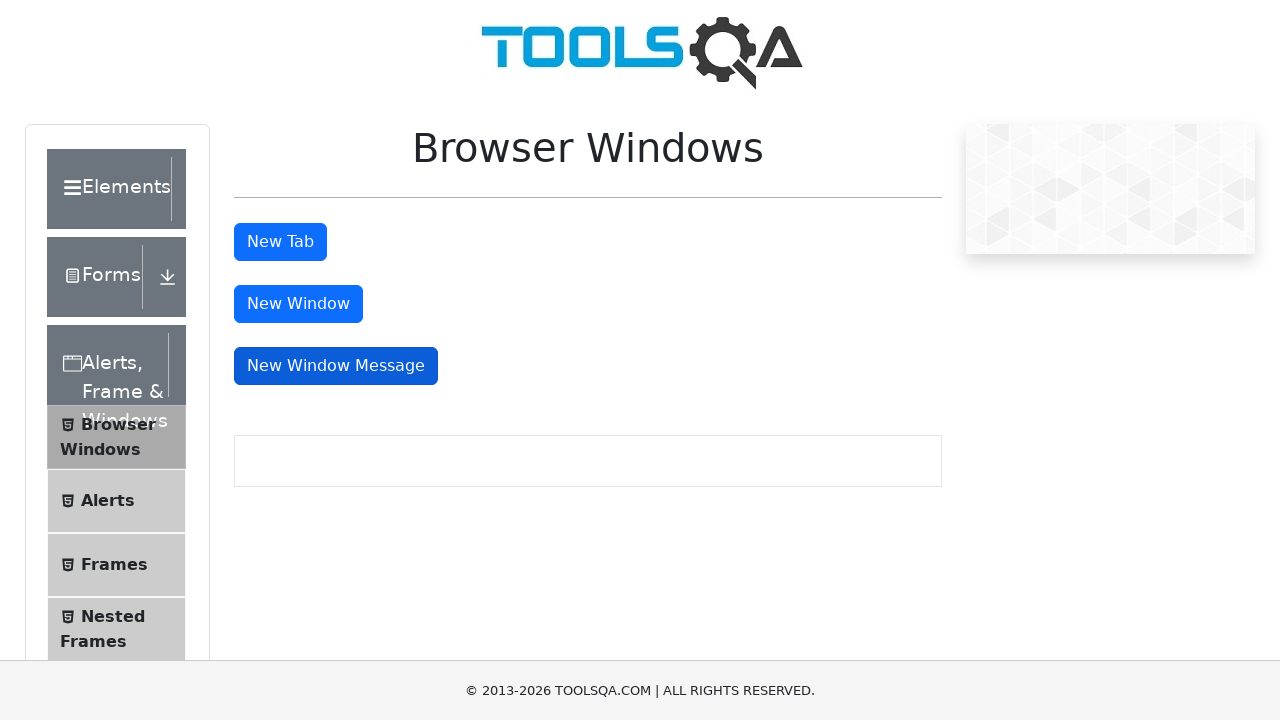

Accessed window/tab with title: 
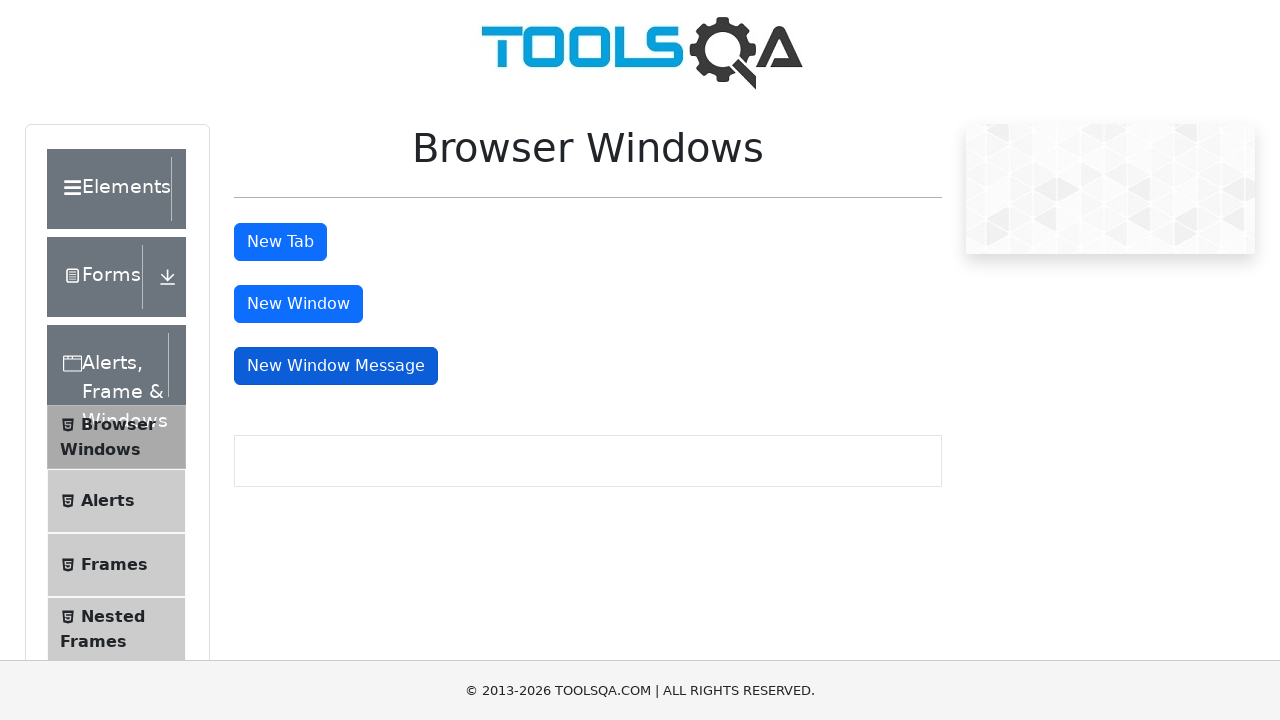

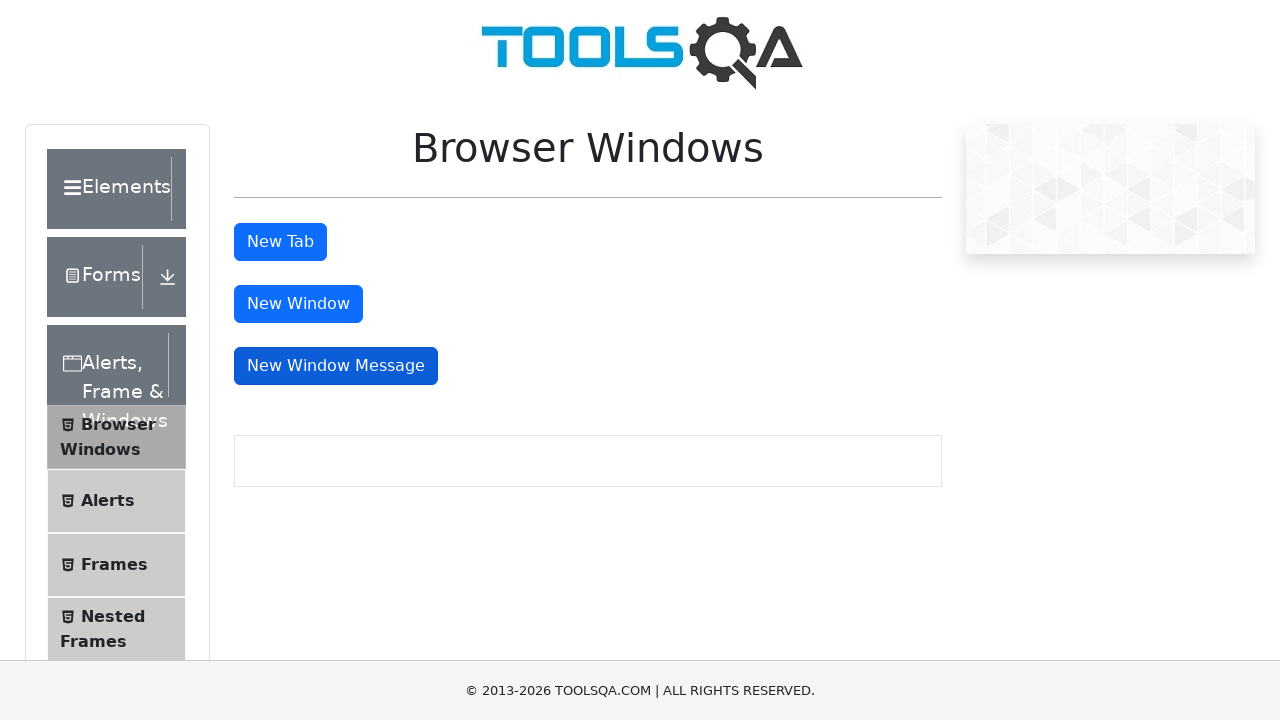